Tests the name field dialog by entering first and last name and saving

Starting URL: https://skryabin.com/webdriver/html/sample.html

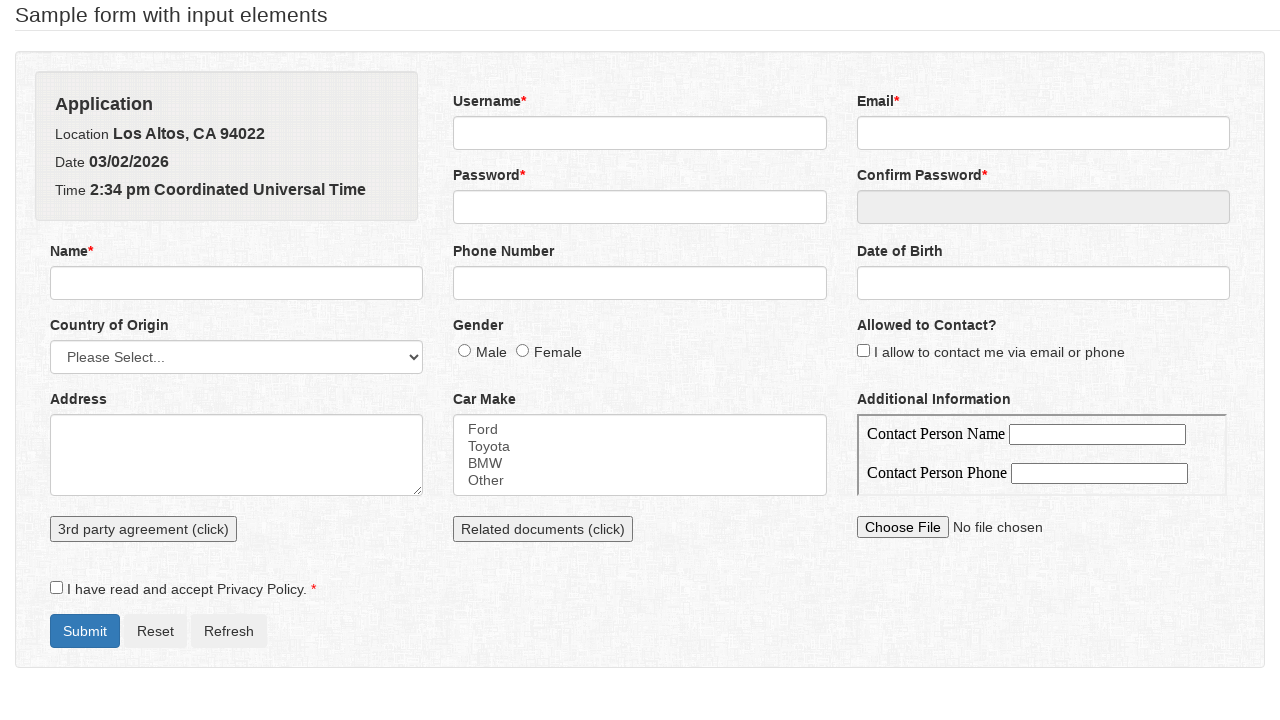

Clicked on name field to open name dialog at (237, 283) on [name="name"]
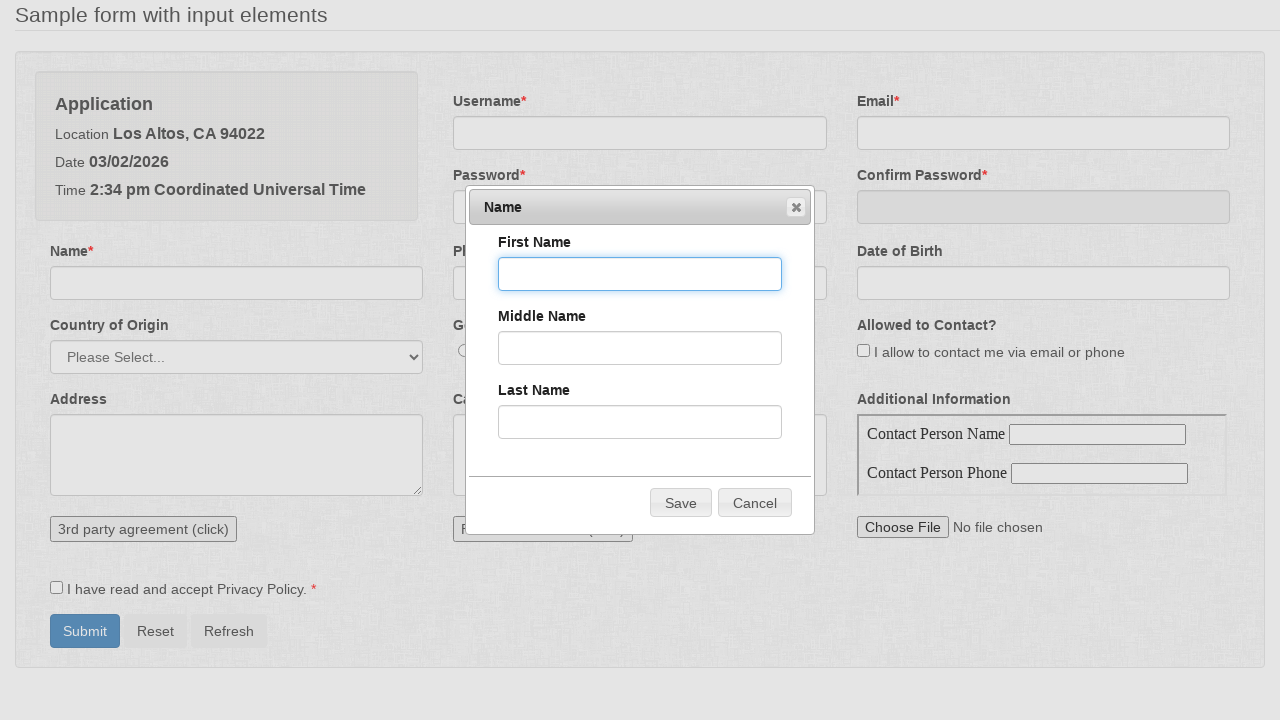

Filled first name field with 'Jennifer' on [name="firstName"]
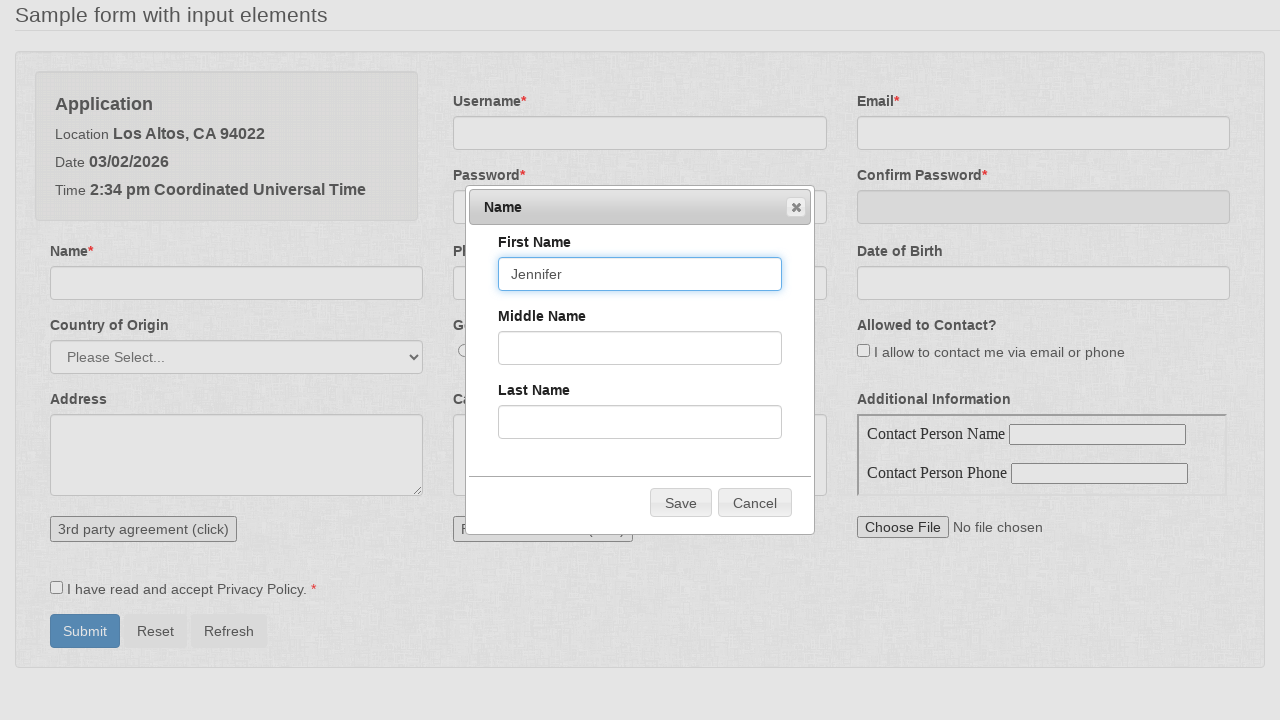

Filled last name field with 'Martinez' on [name="lastName"]
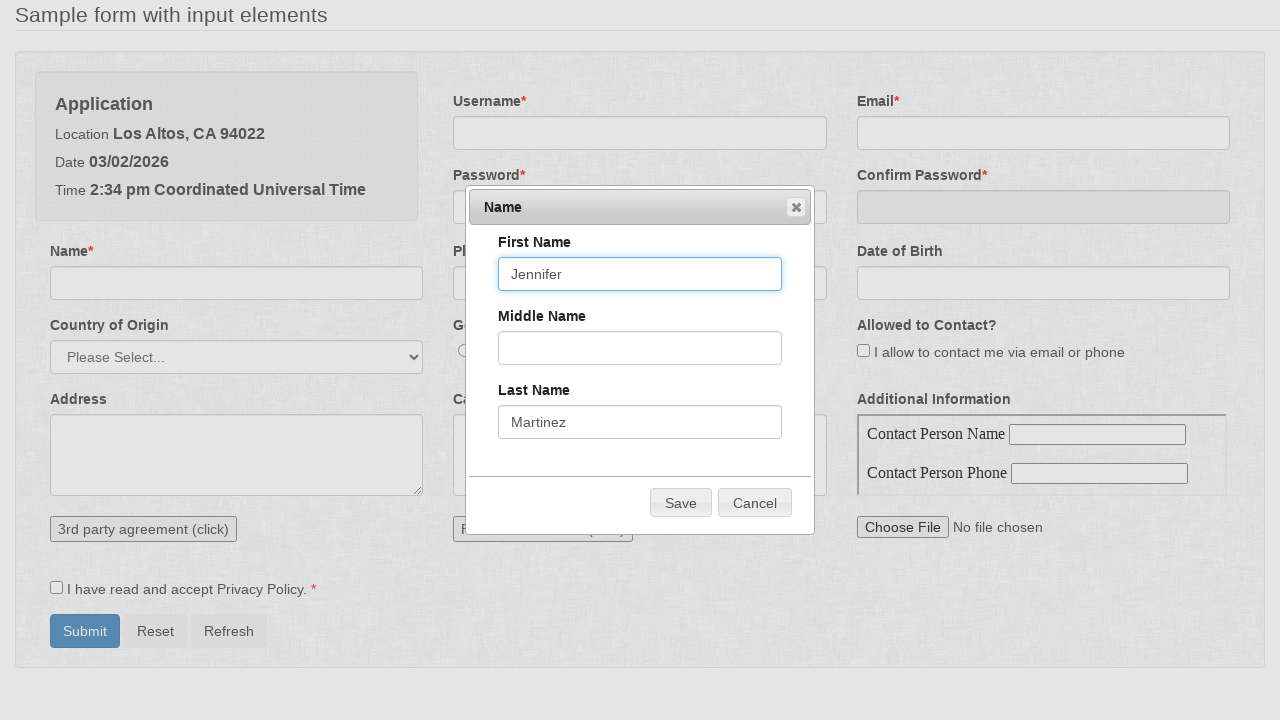

Clicked Save button to save name at (681, 503) on xpath=//span[contains(text(), 'Save')]
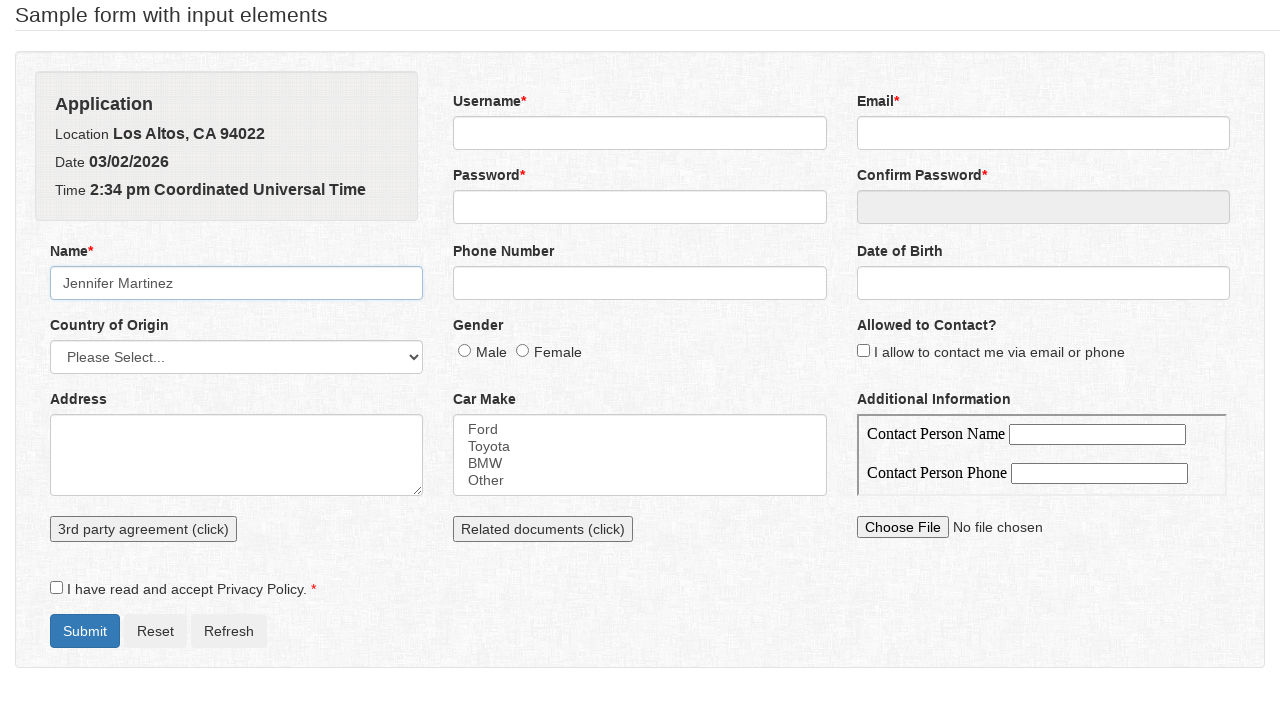

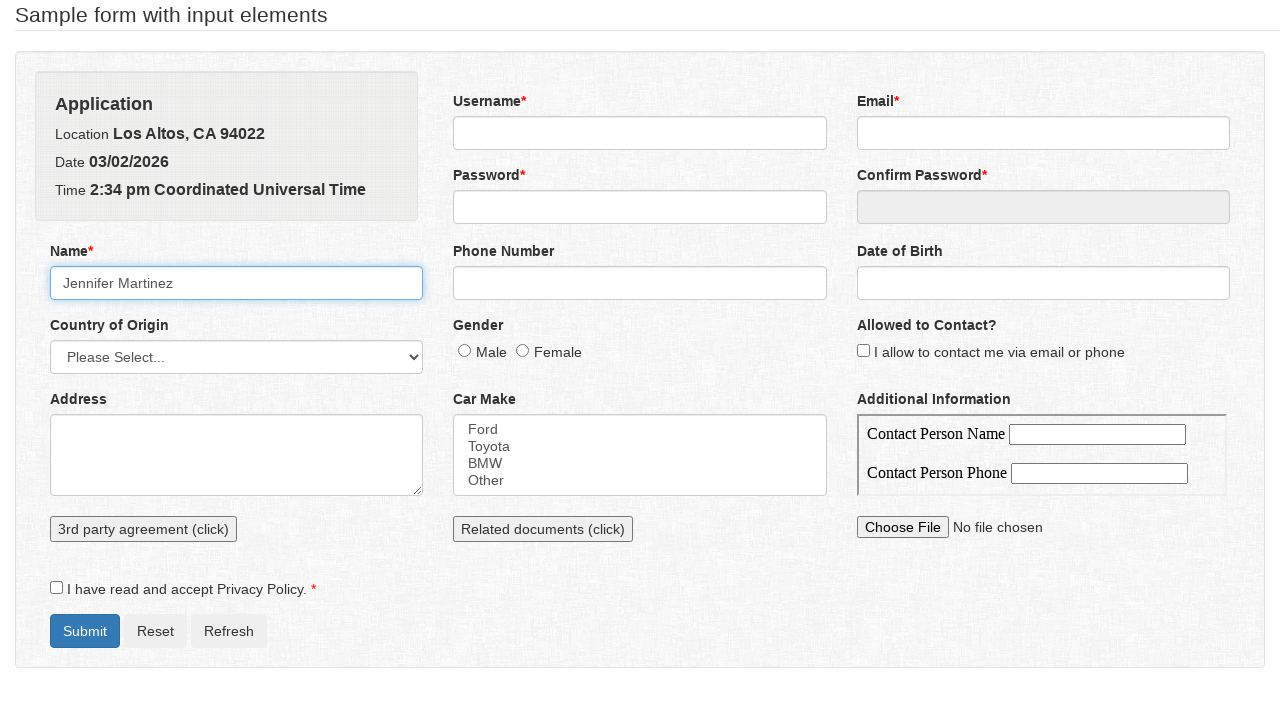